Tests that entering edit mode focuses the input and hides certain controls

Starting URL: https://todomvc.com/examples/typescript-angular/#/

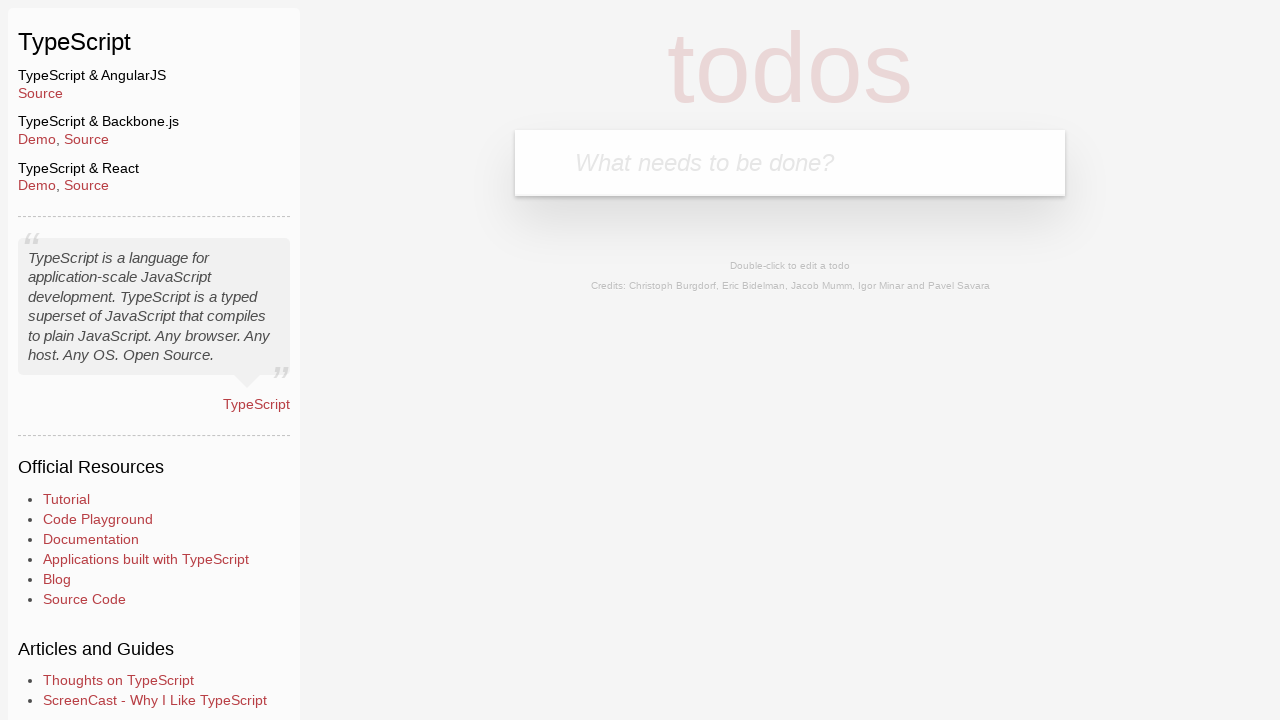

Filled new todo input with 'Lorem' on input.new-todo
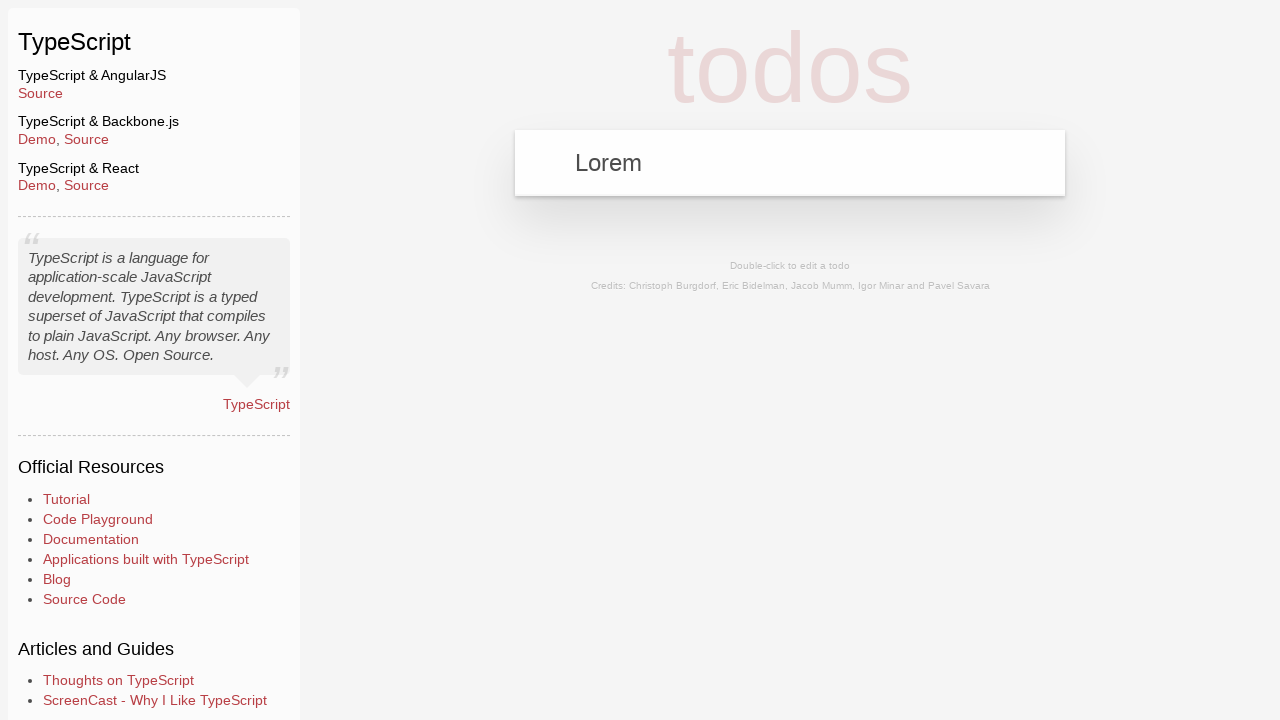

Pressed Enter to create new todo on input.new-todo
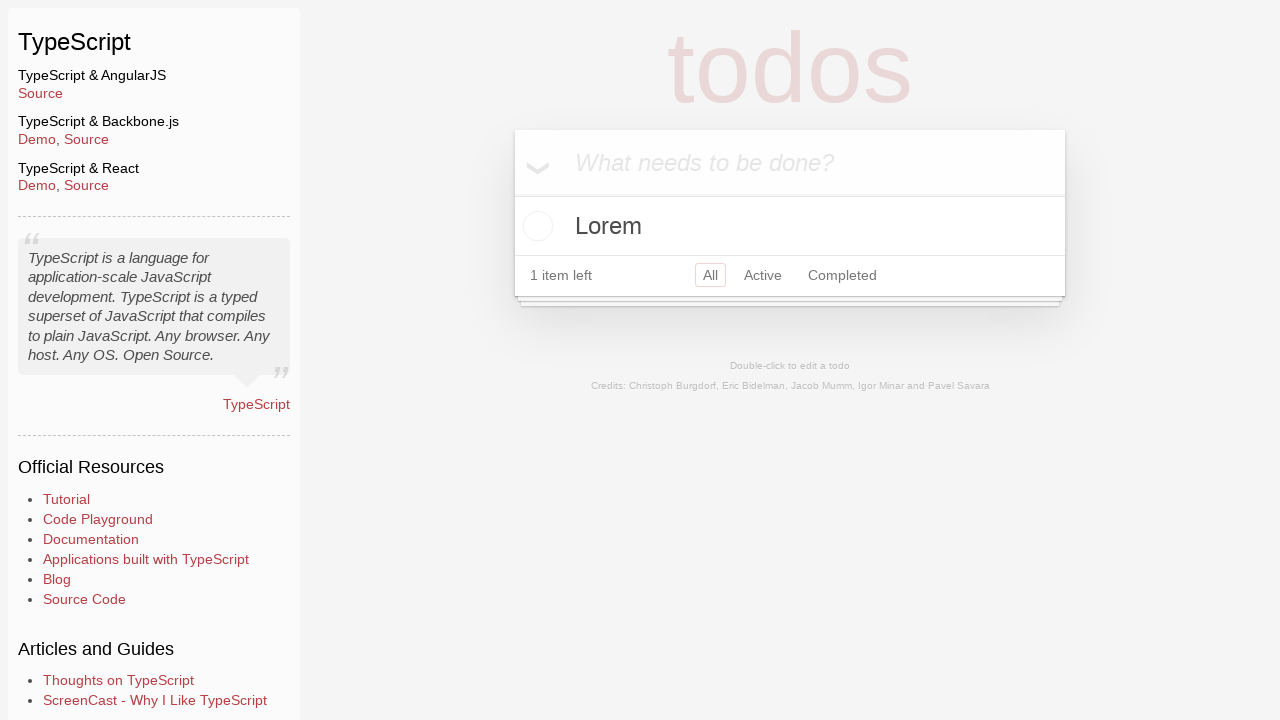

Double-clicked todo item to enter edit mode at (790, 226) on text=Lorem
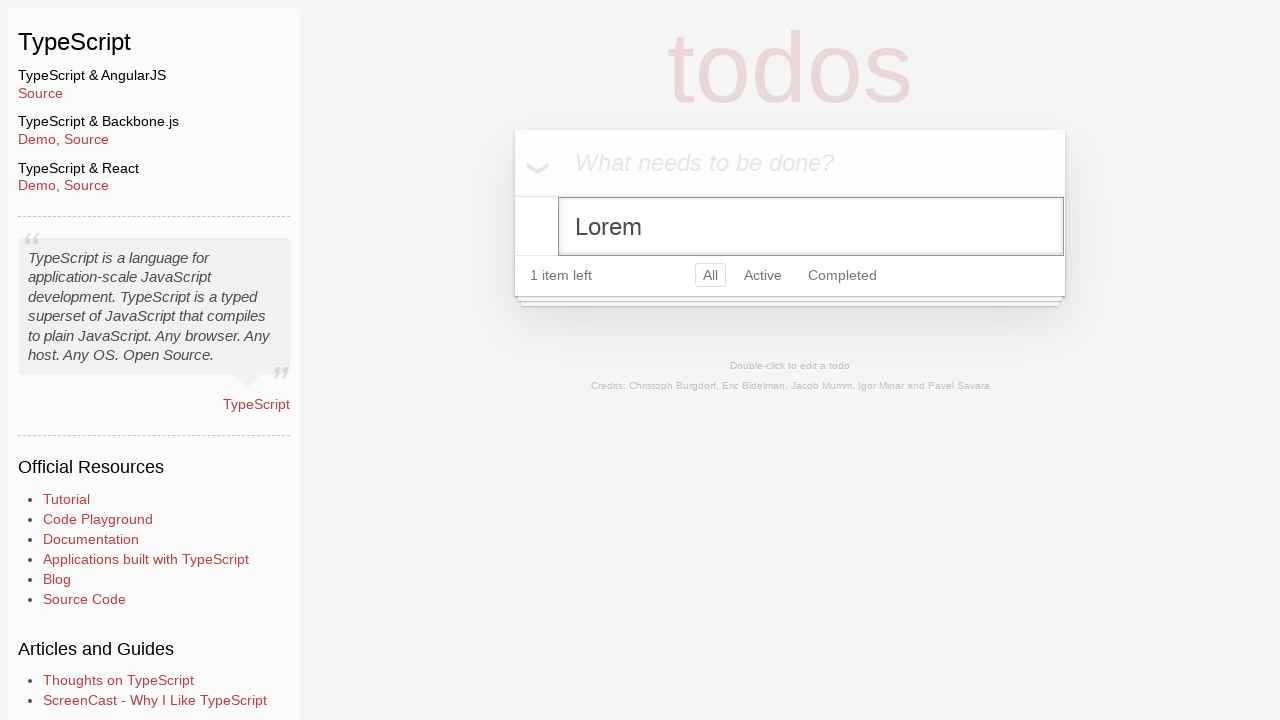

Verified edit input is focused and edit mode is active
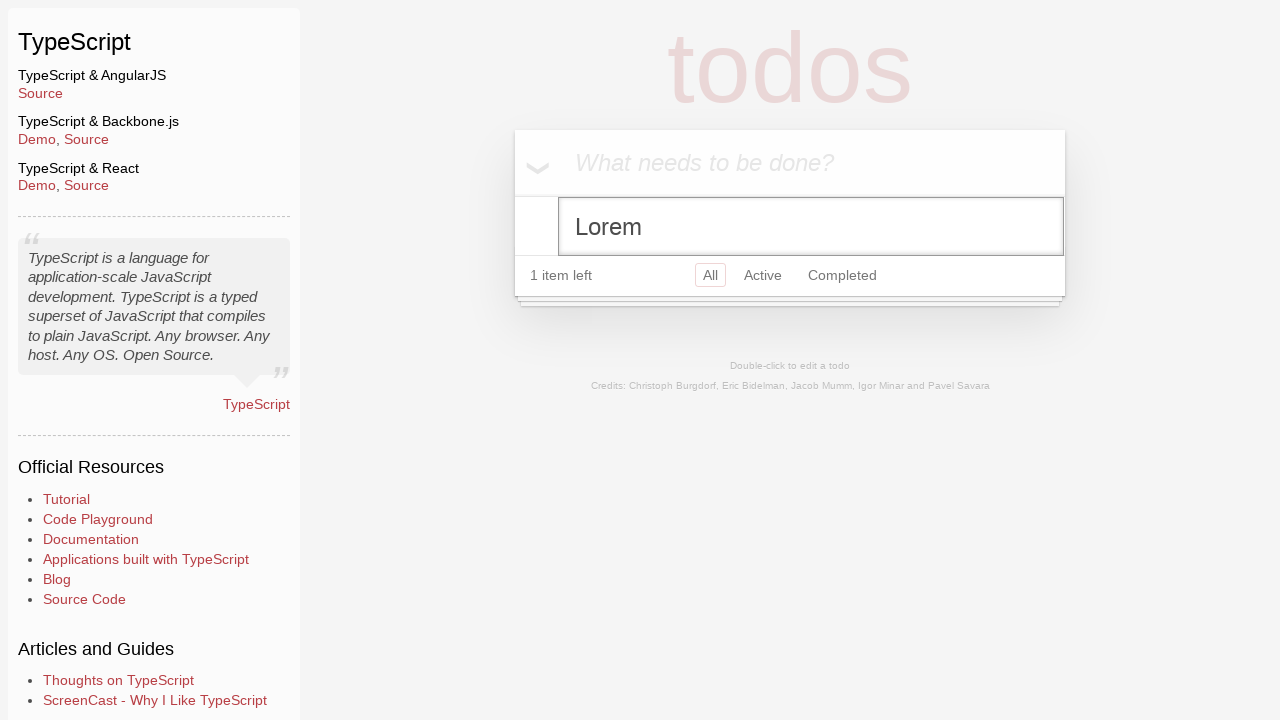

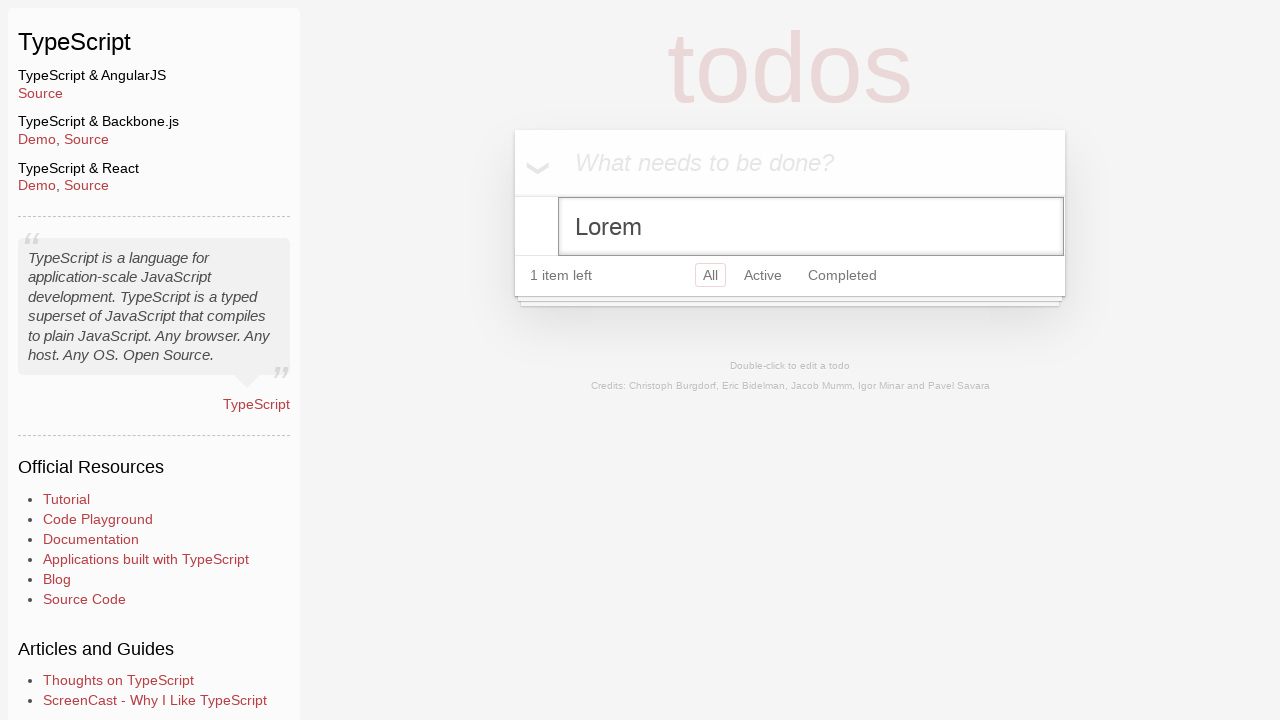